Tests hover functionality by hovering over the first user avatar to reveal hidden content and clicking the profile link.

Starting URL: http://the-internet.herokuapp.com/hovers

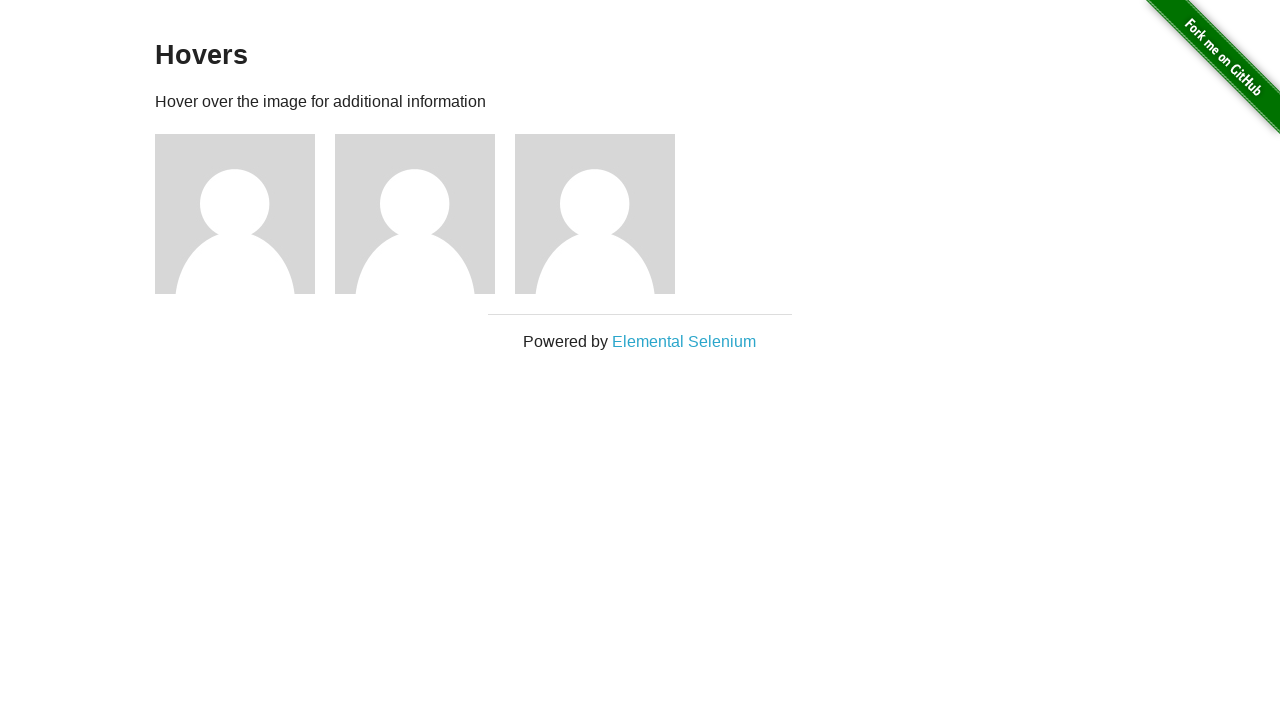

Hovered over first user avatar to reveal hidden content at (235, 214) on xpath=//div[@class='example']/div[1]/img[@alt='User Avatar']
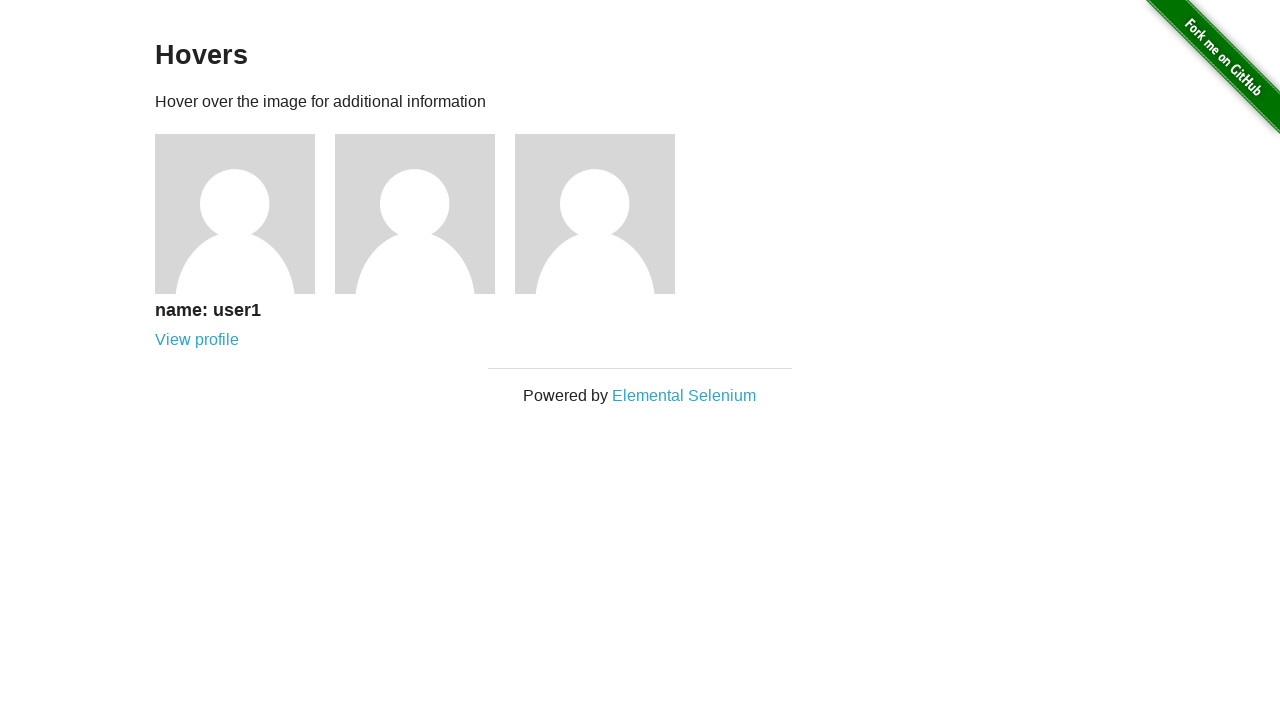

Clicked on user profile link at (197, 340) on xpath=//a[@href='/users/1']
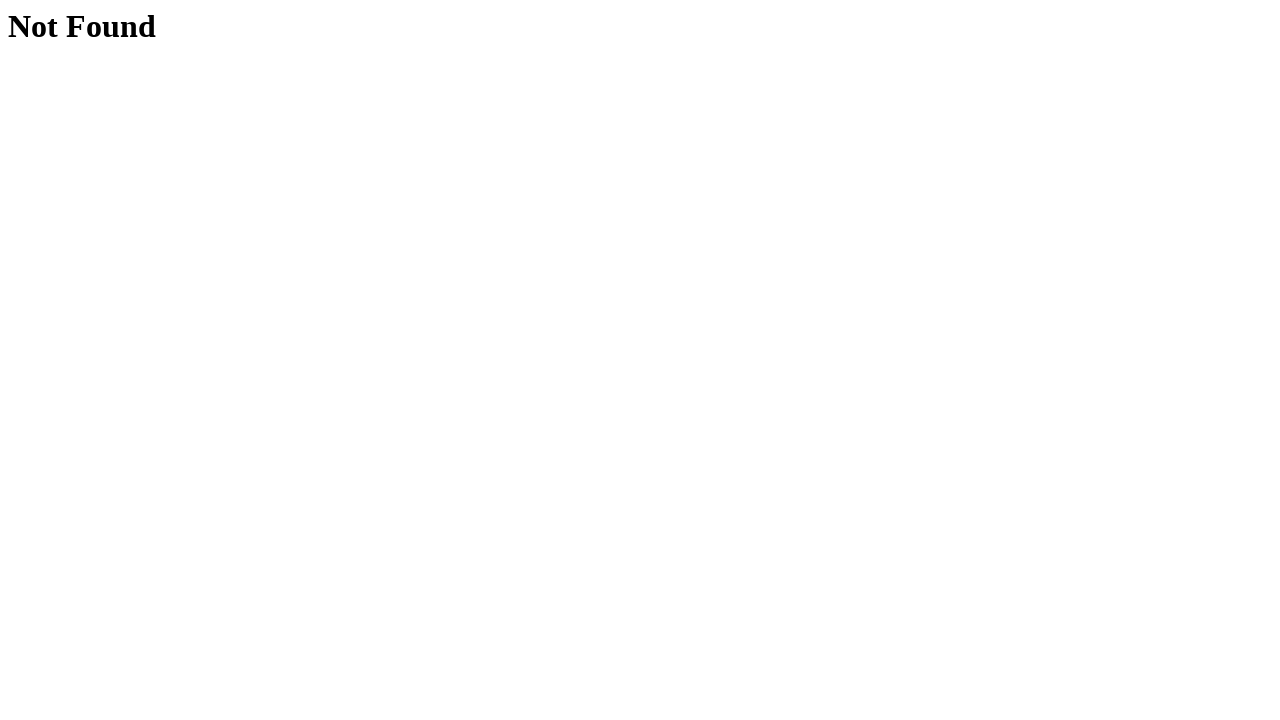

Profile page loaded with h1 element visible
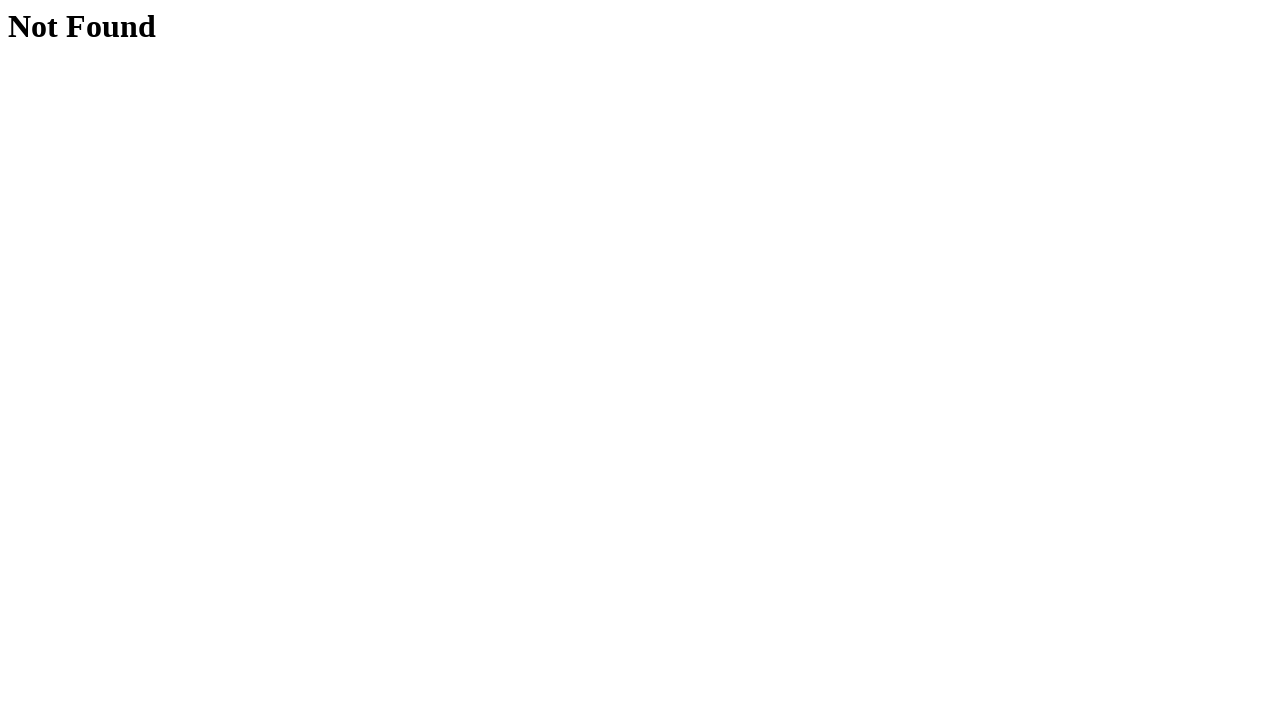

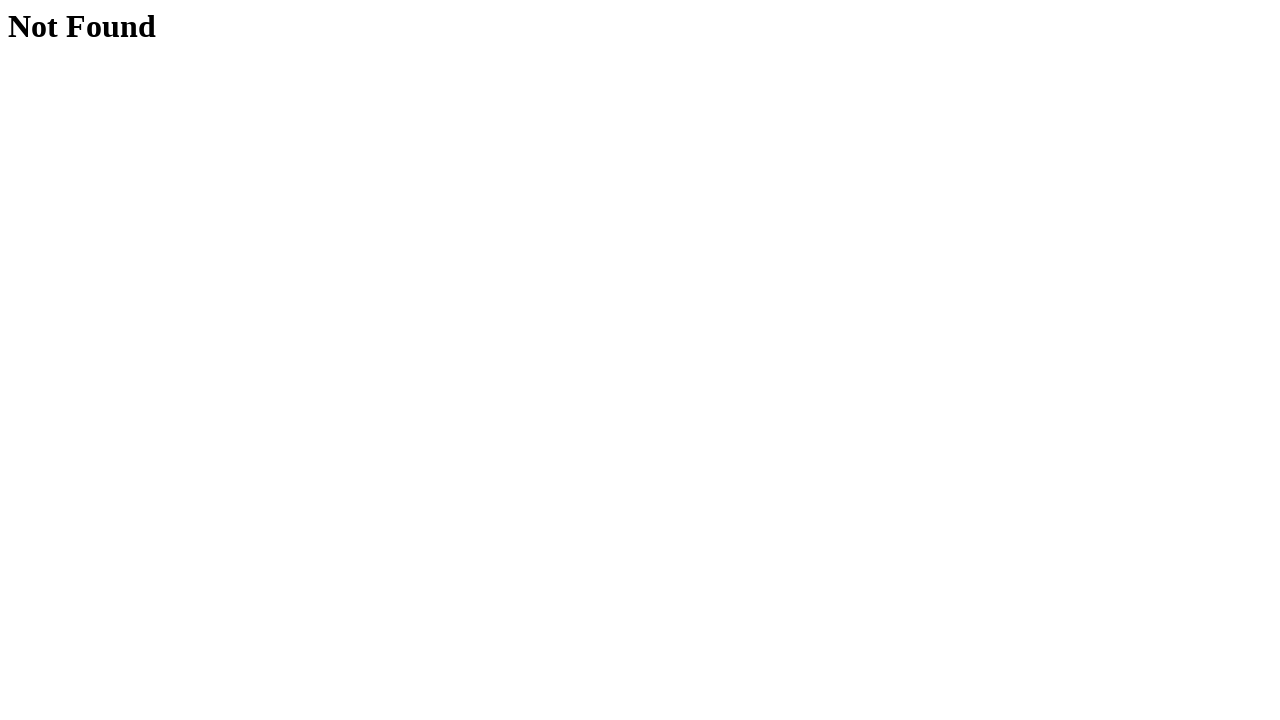